Tests drag and drop functionality by dragging an element and dropping it onto a target element

Starting URL: http://jqueryui.com/resources/demos/droppable/default.html

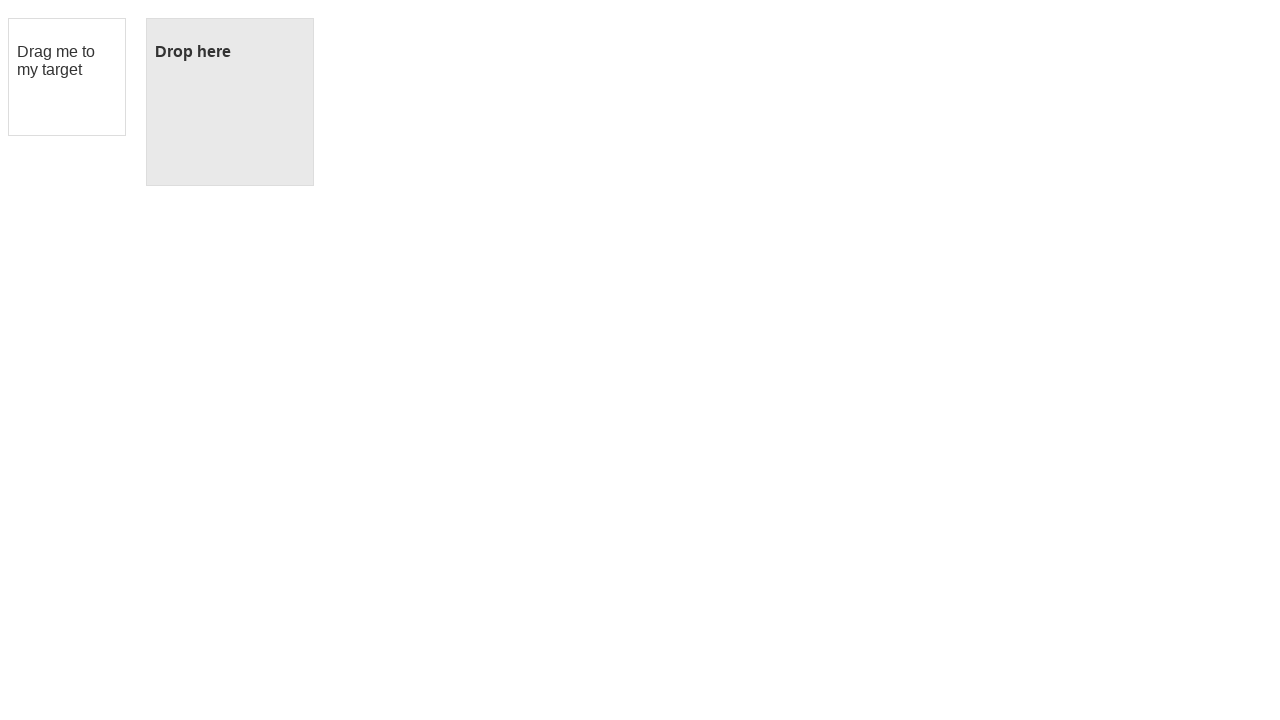

Waited 3 seconds before initiating drag and drop
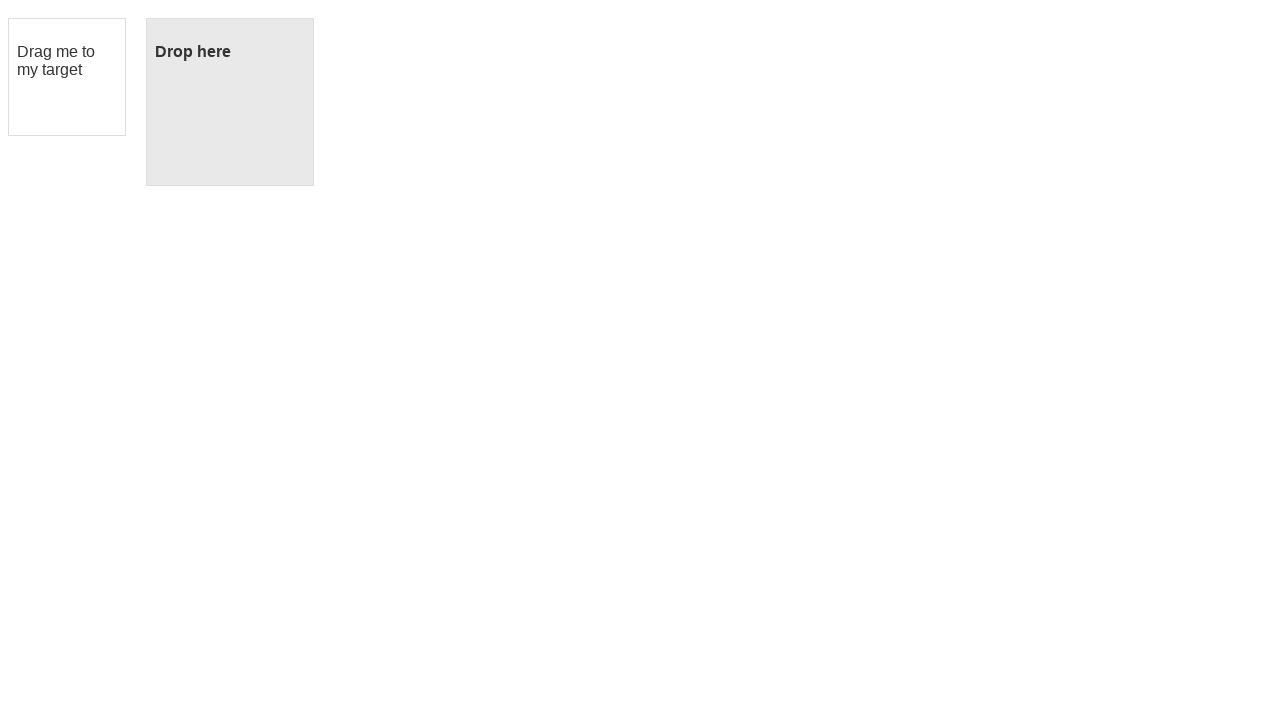

Located draggable element with ID 'draggable'
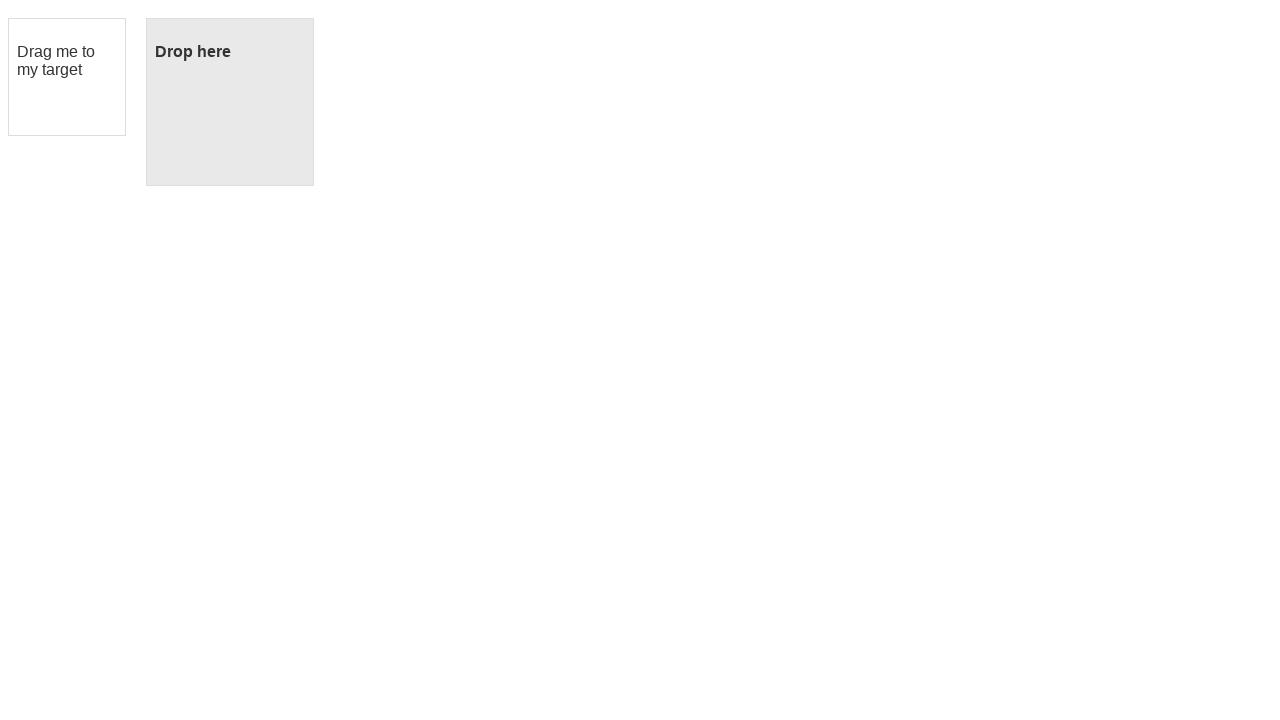

Located droppable target element with ID 'droppable'
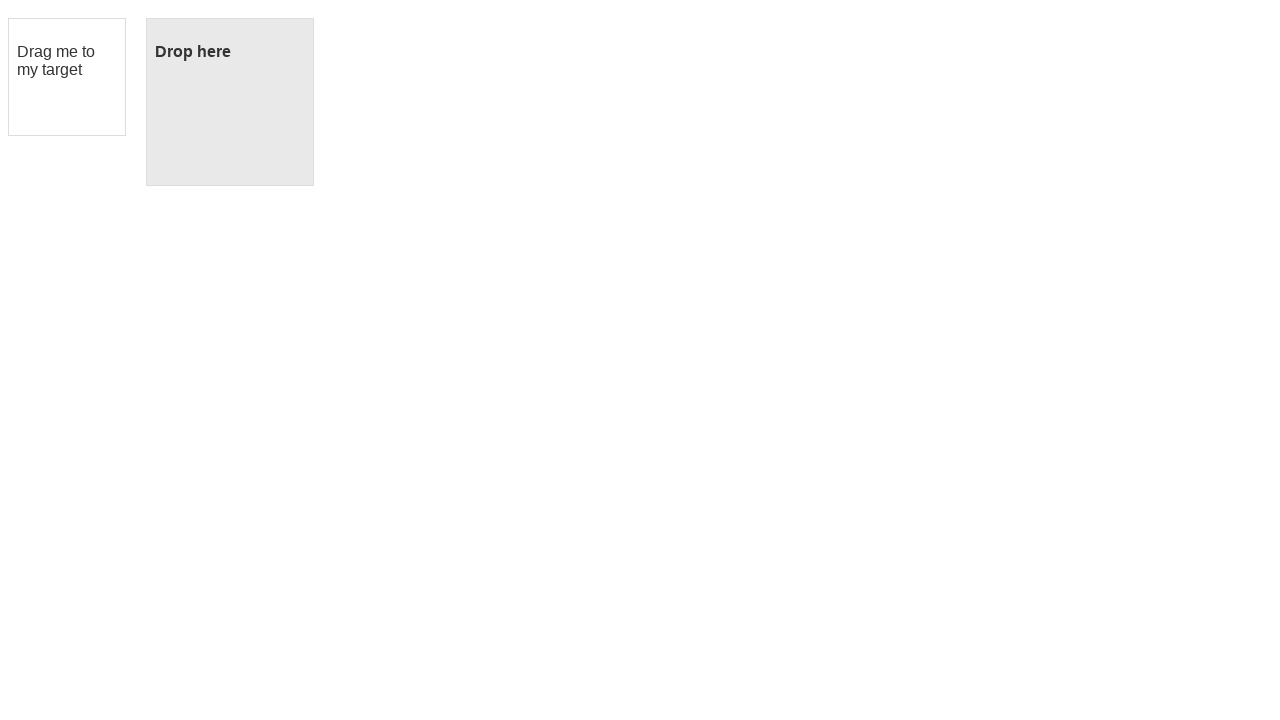

Dragged element onto target and dropped it at (230, 102)
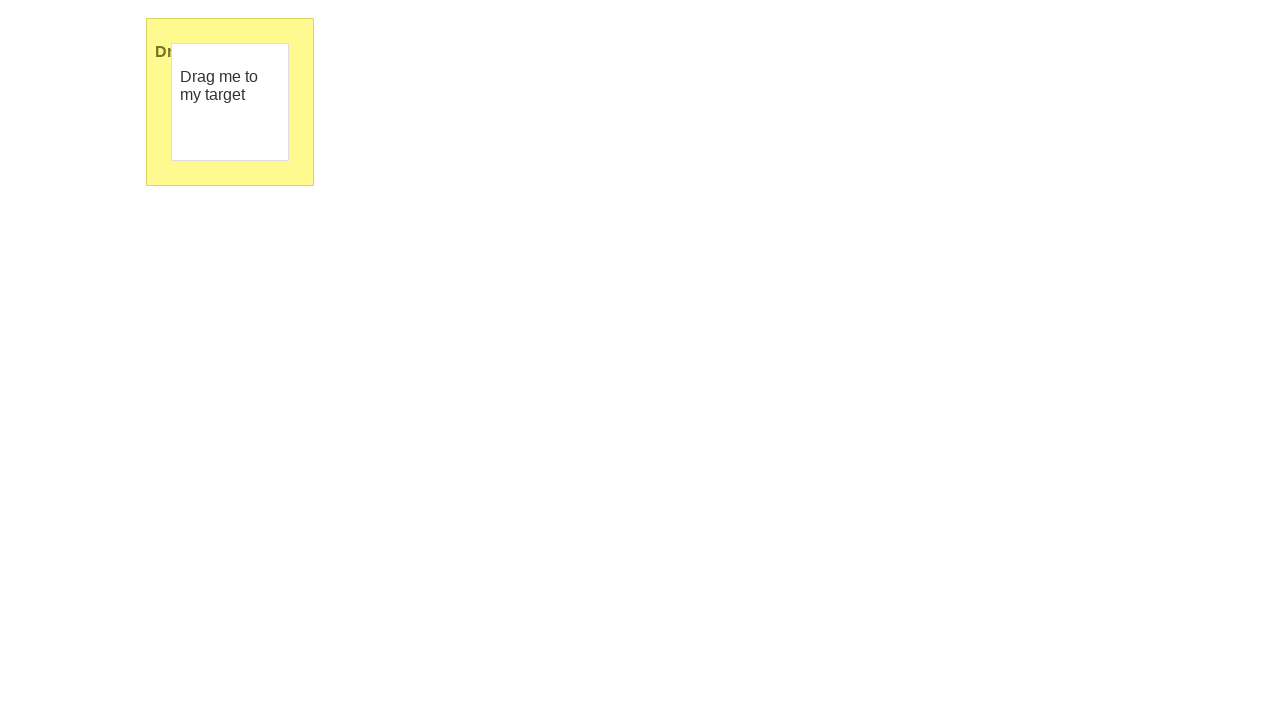

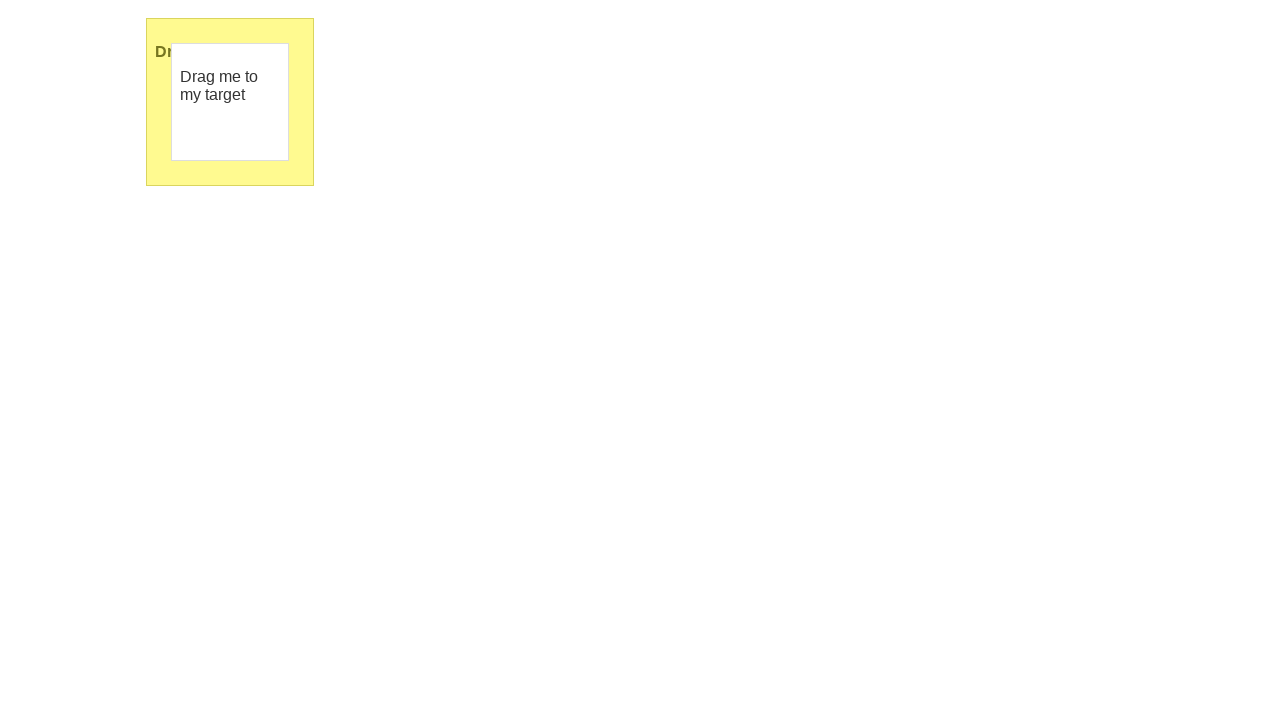